Fills out a contact form with name, email, and message fields, then submits it

Starting URL: https://mdn.github.io/learning-area/html/forms/your-first-HTML-form/first-form-styled.html

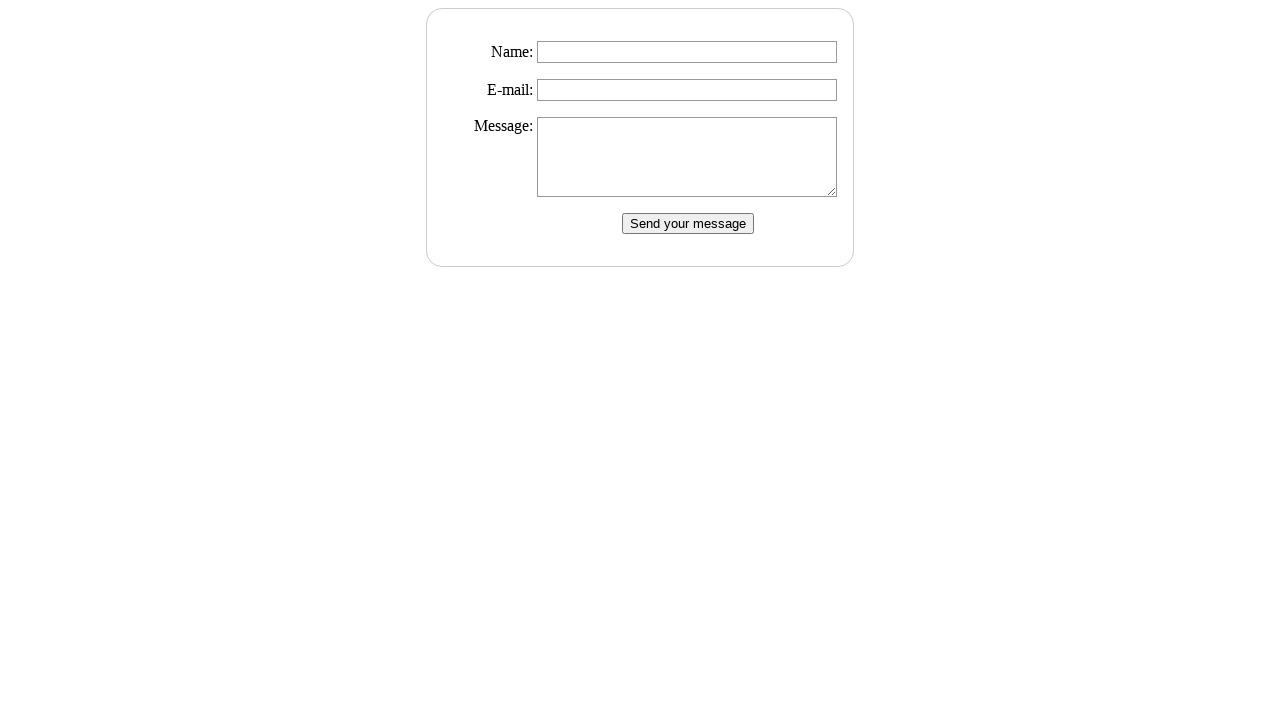

Filled name field with 'Tester' on #name
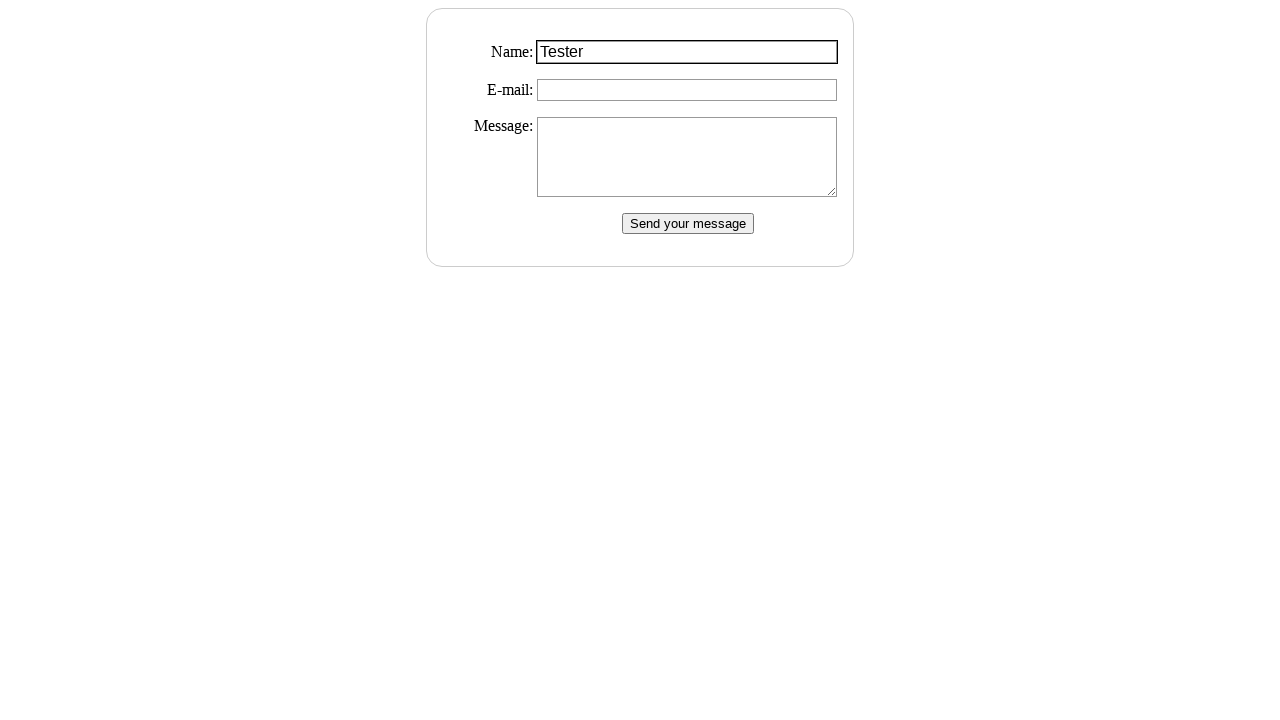

Filled email field with 'testuser@example.com' on #mail
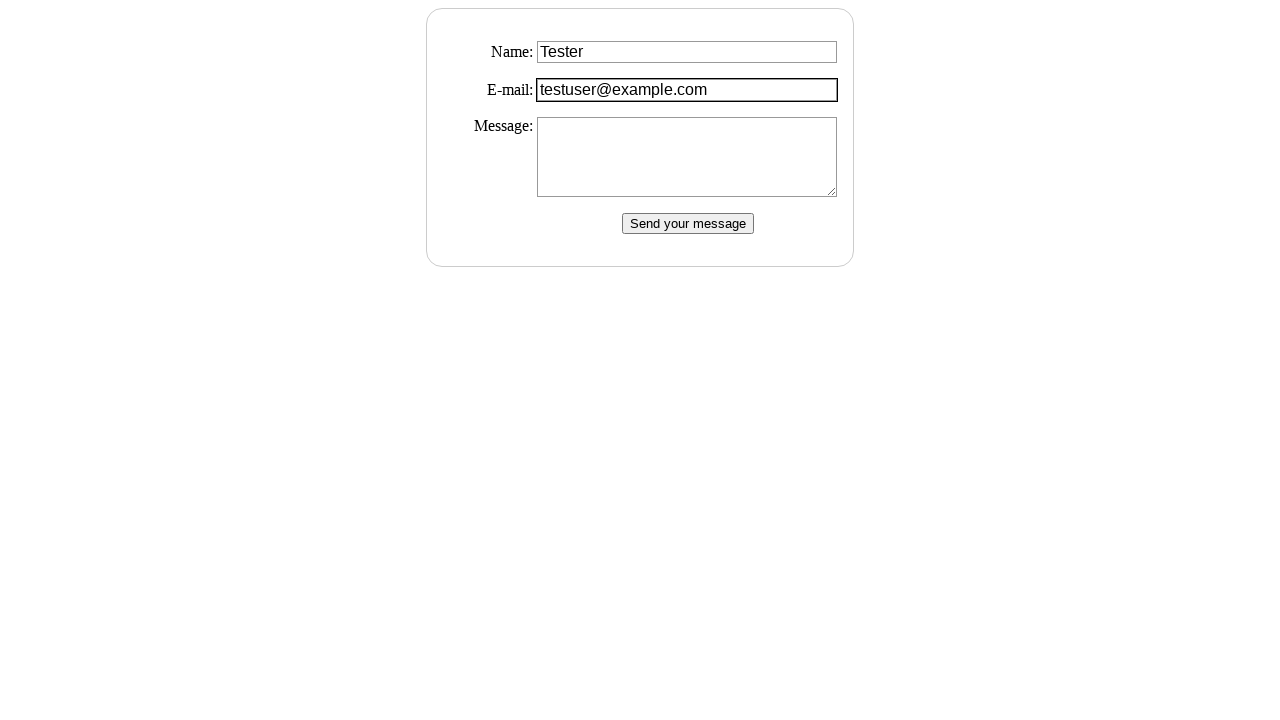

Filled message field with 'This is a test message for the contact form' on #msg
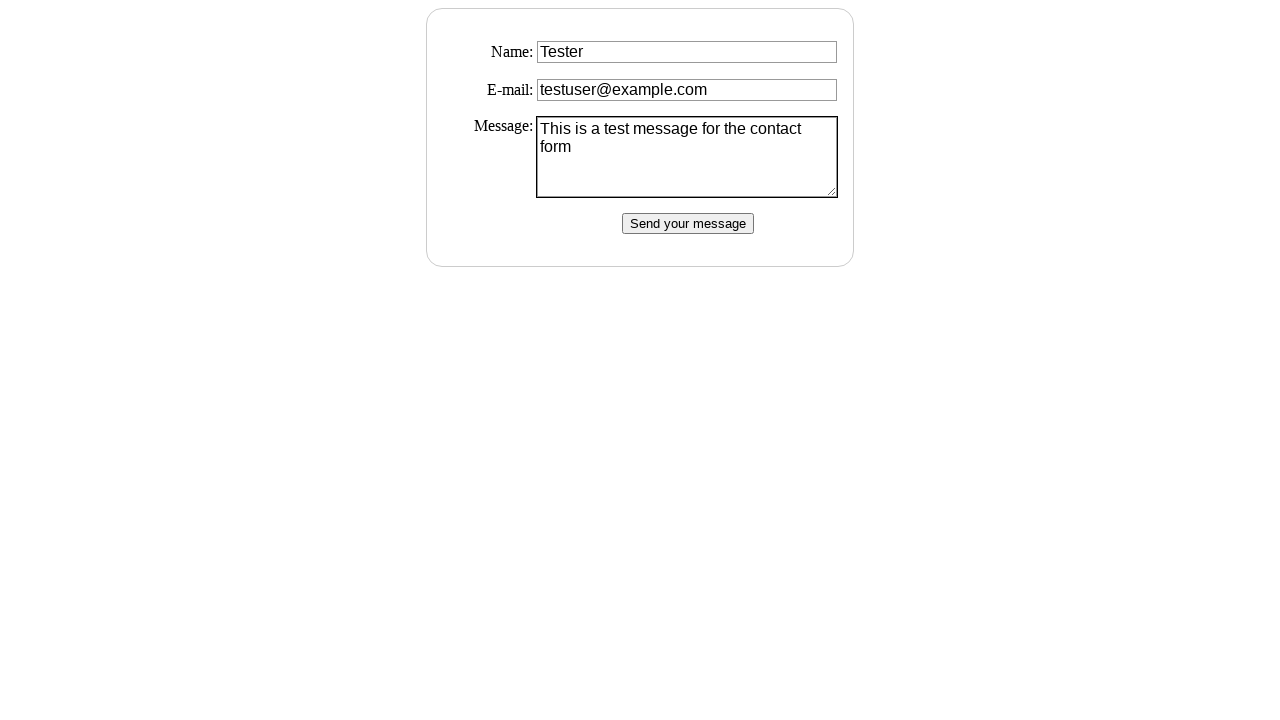

Clicked submit button to submit the contact form at (688, 224) on button[type='submit']
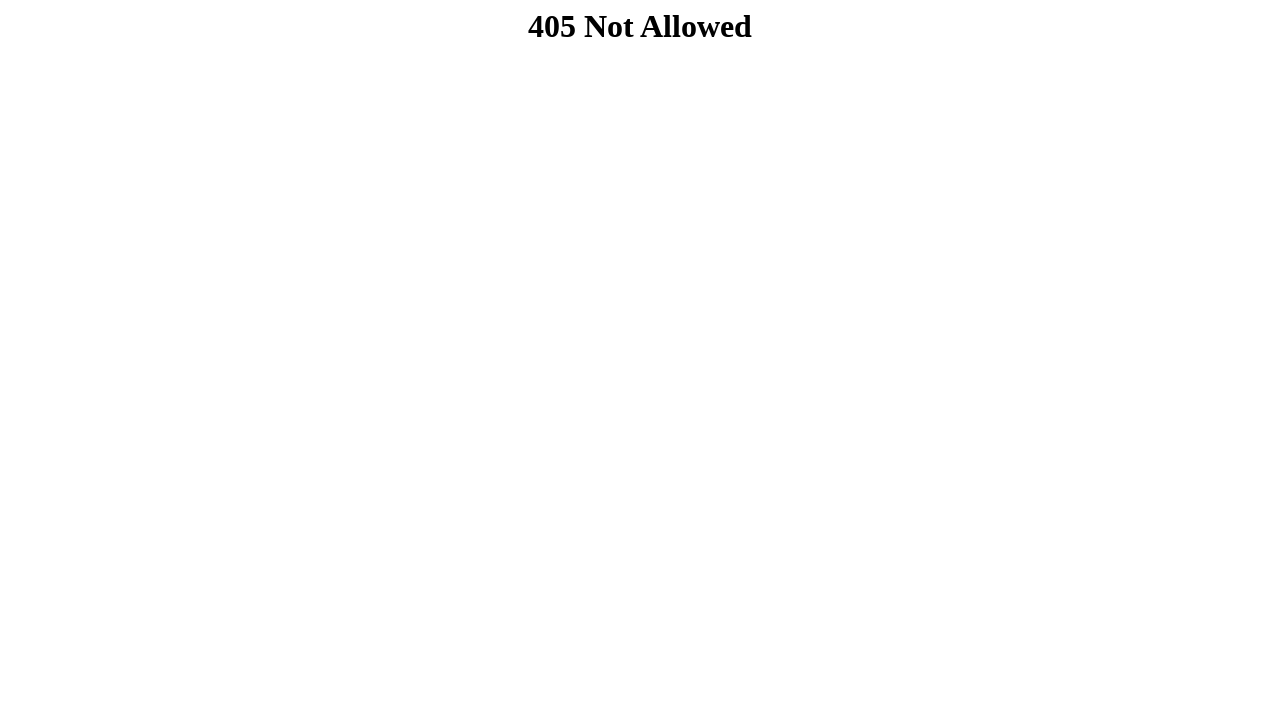

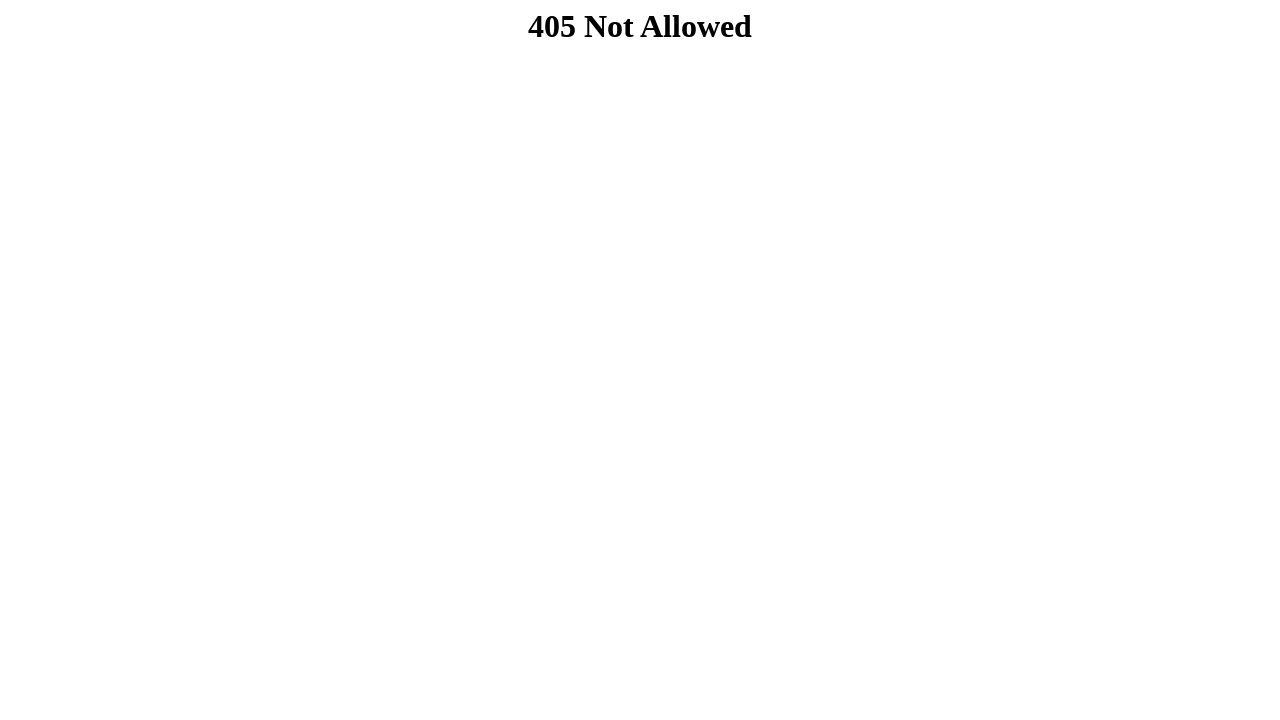